Navigates to the CoinMarketCap Bitcoin page and verifies that cryptocurrency data elements (price, market cap, volume) are displayed on the page.

Starting URL: https://coinmarketcap.com/currencies/bitcoin/

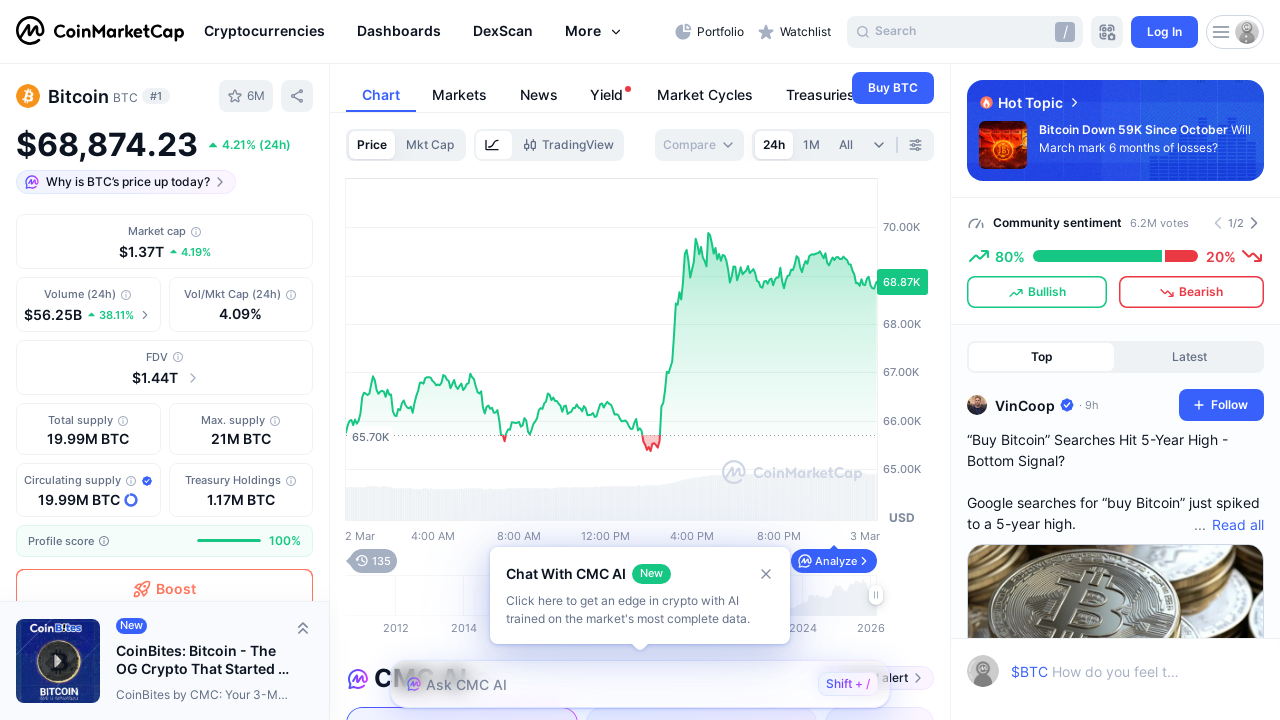

Waited for Bitcoin price element to load
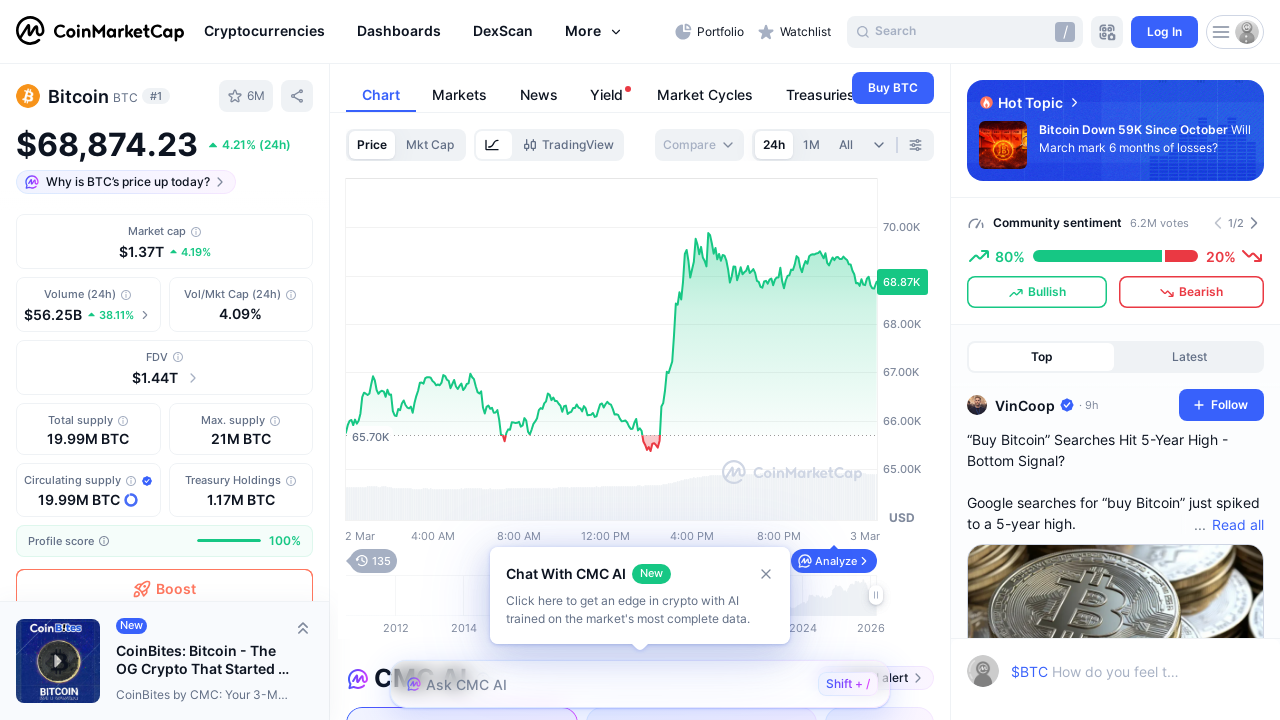

Verified market cap section is present
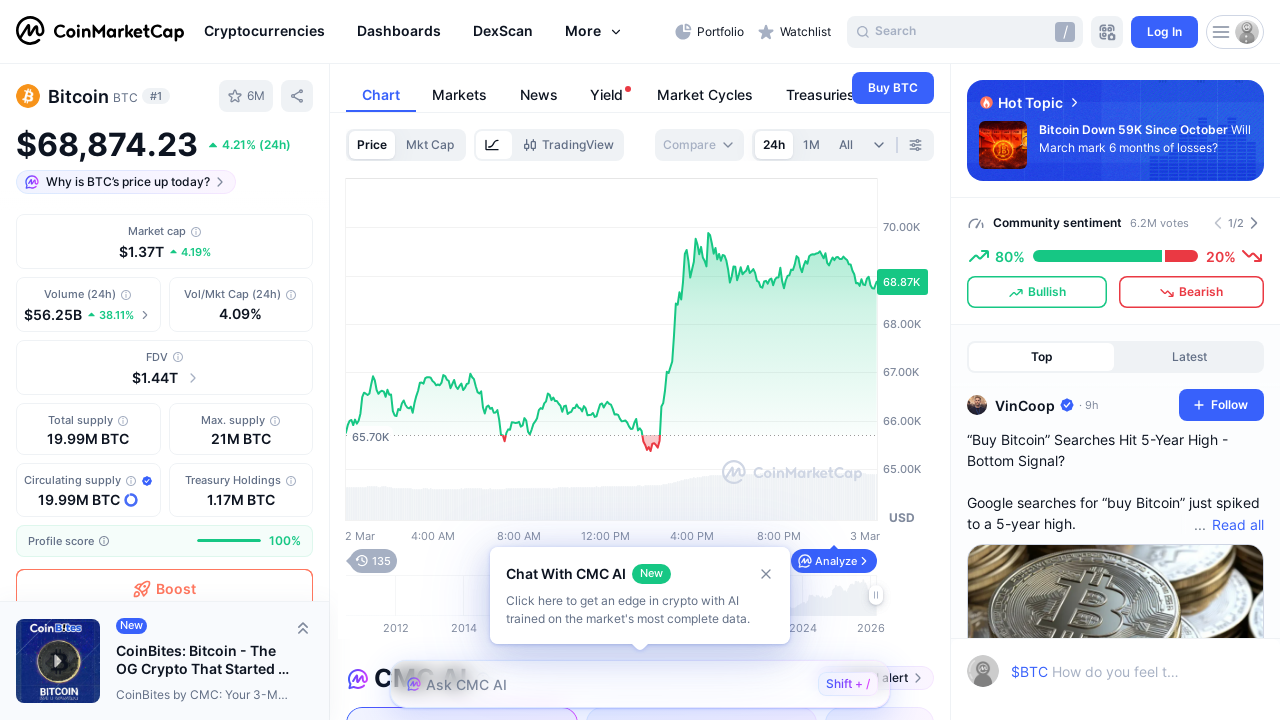

Verified 24h volume section is present
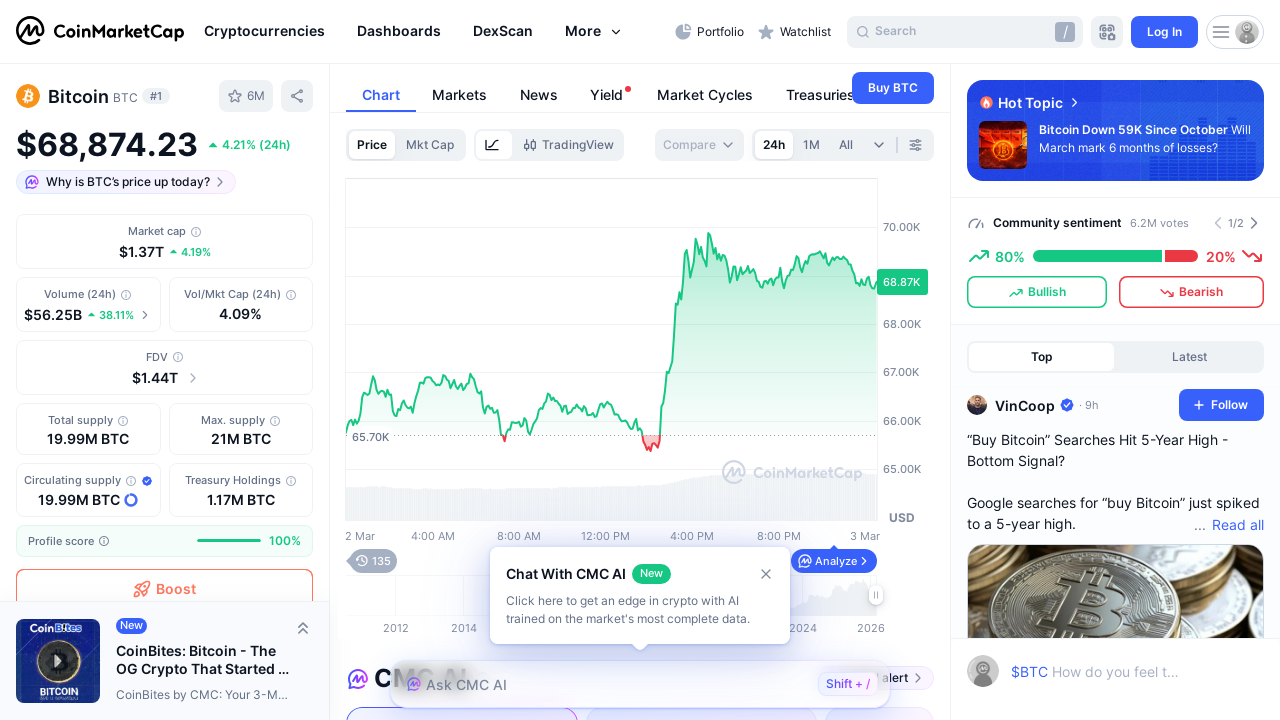

Verified circulating supply section is present
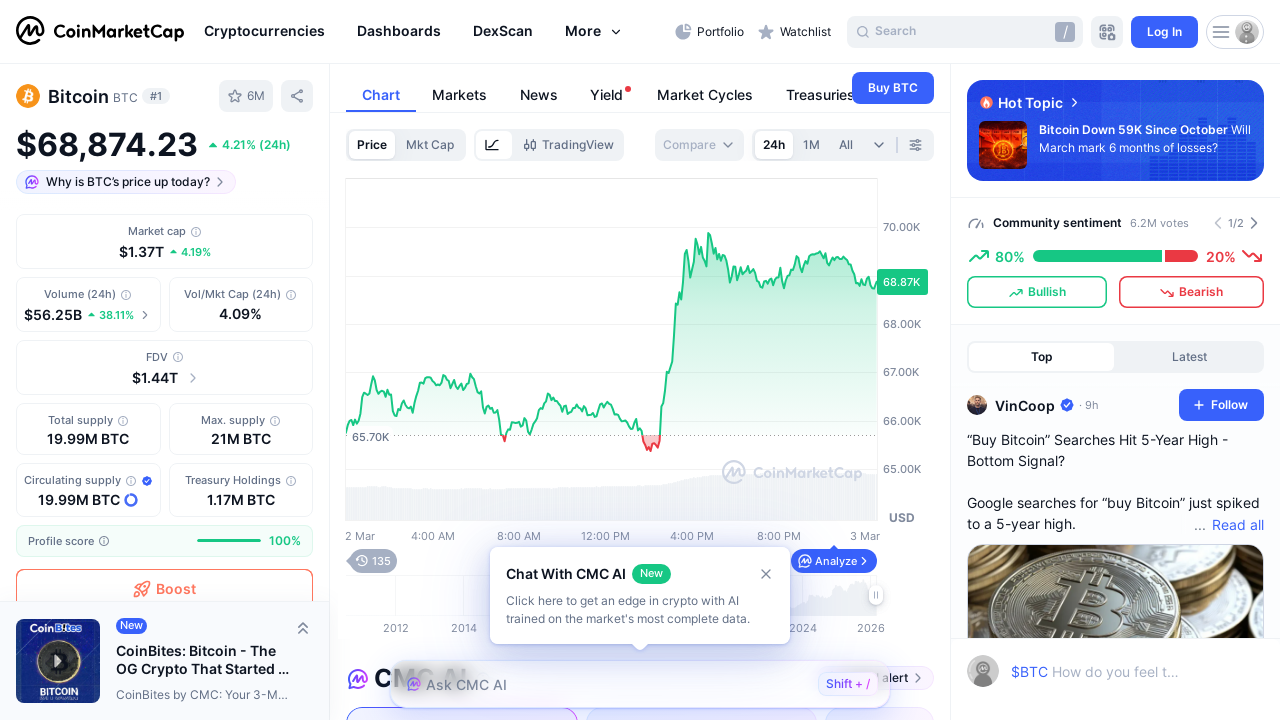

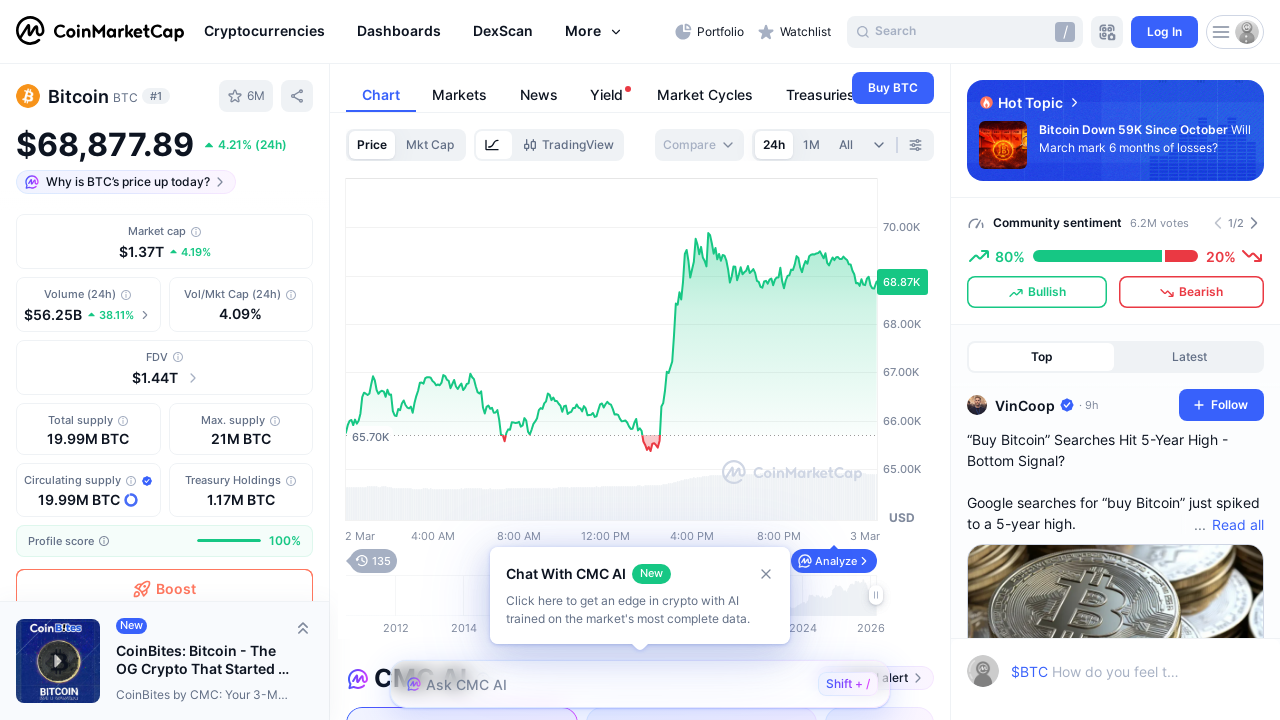